Navigates to Techtorial Academy website and clicks on the course finder button which opens in a new window/tab, then switches to that new window

Starting URL: https://www.techtorialacademy.com/

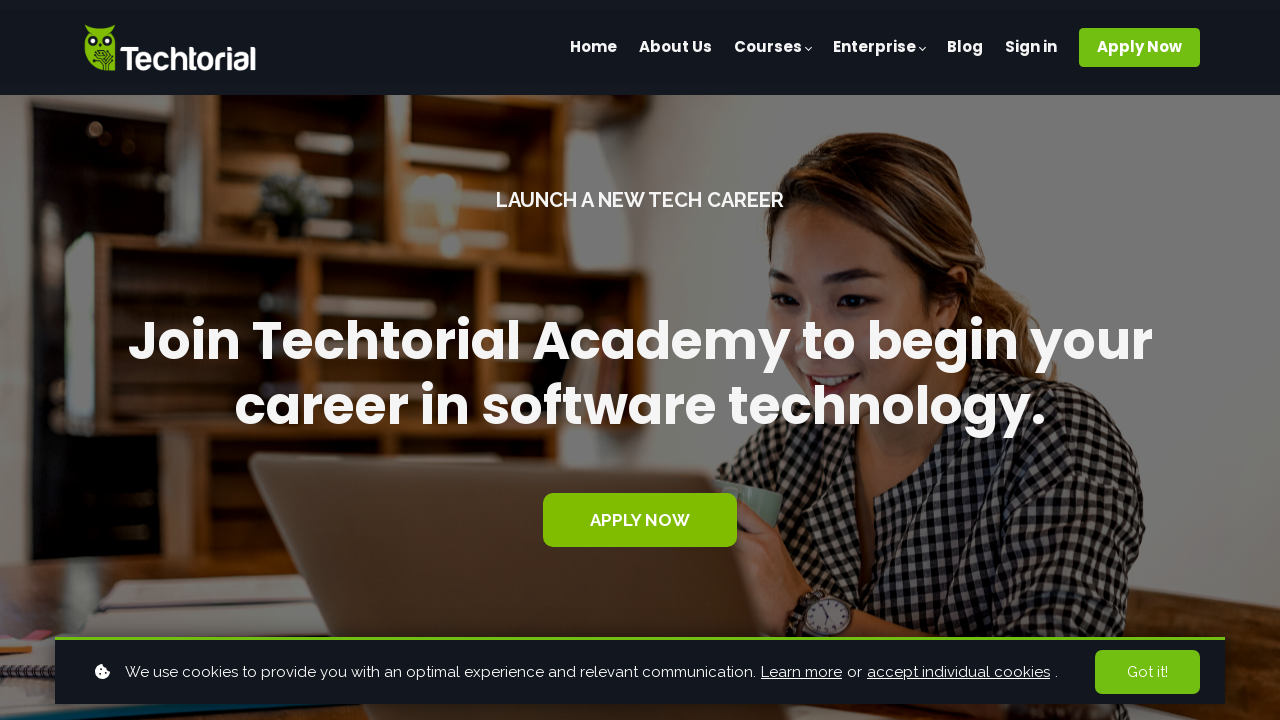

Navigated to Techtorial Academy website
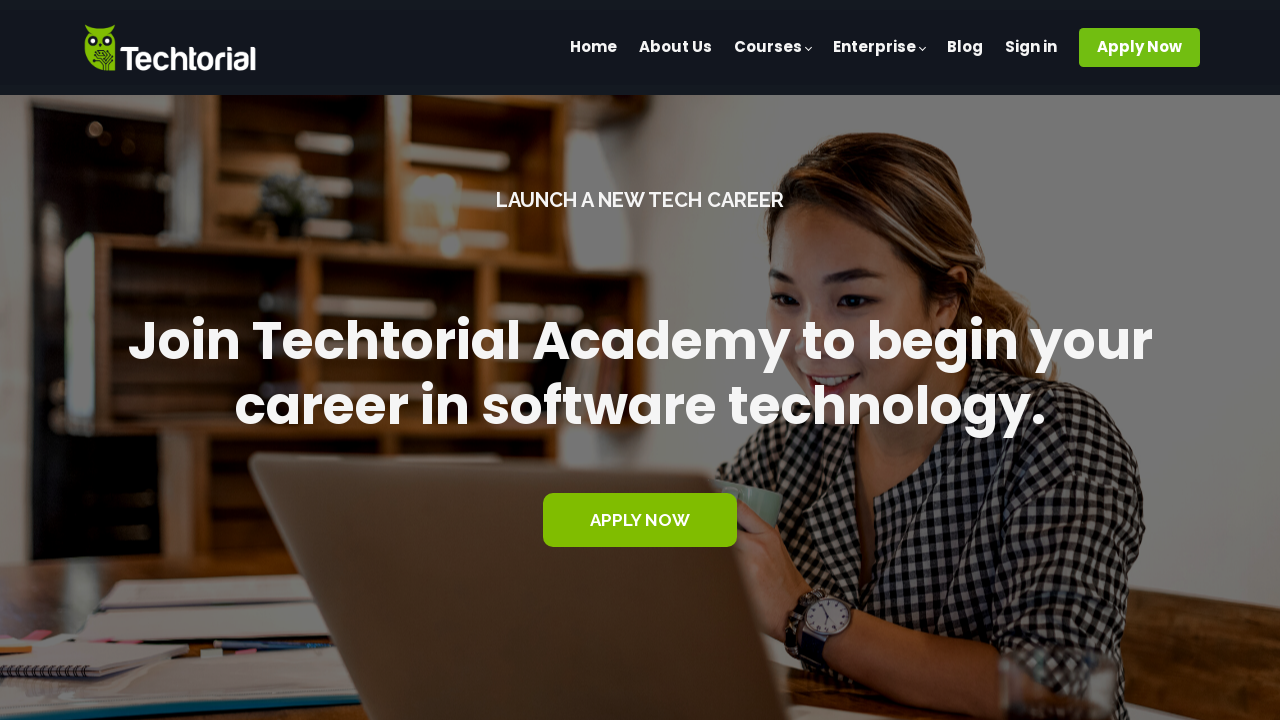

Clicked on course finder button to open new window at (248, 408) on xpath=//span[contains(text(),'Find out which course is for you')]
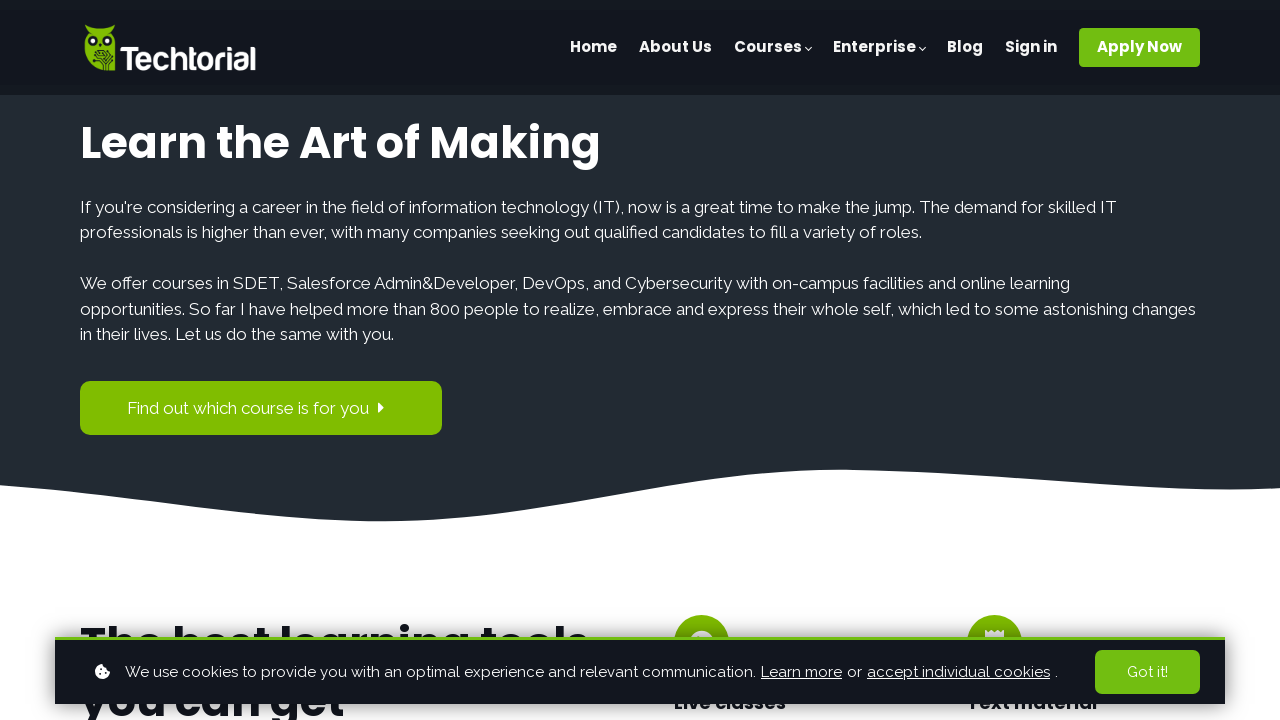

New page/window opened
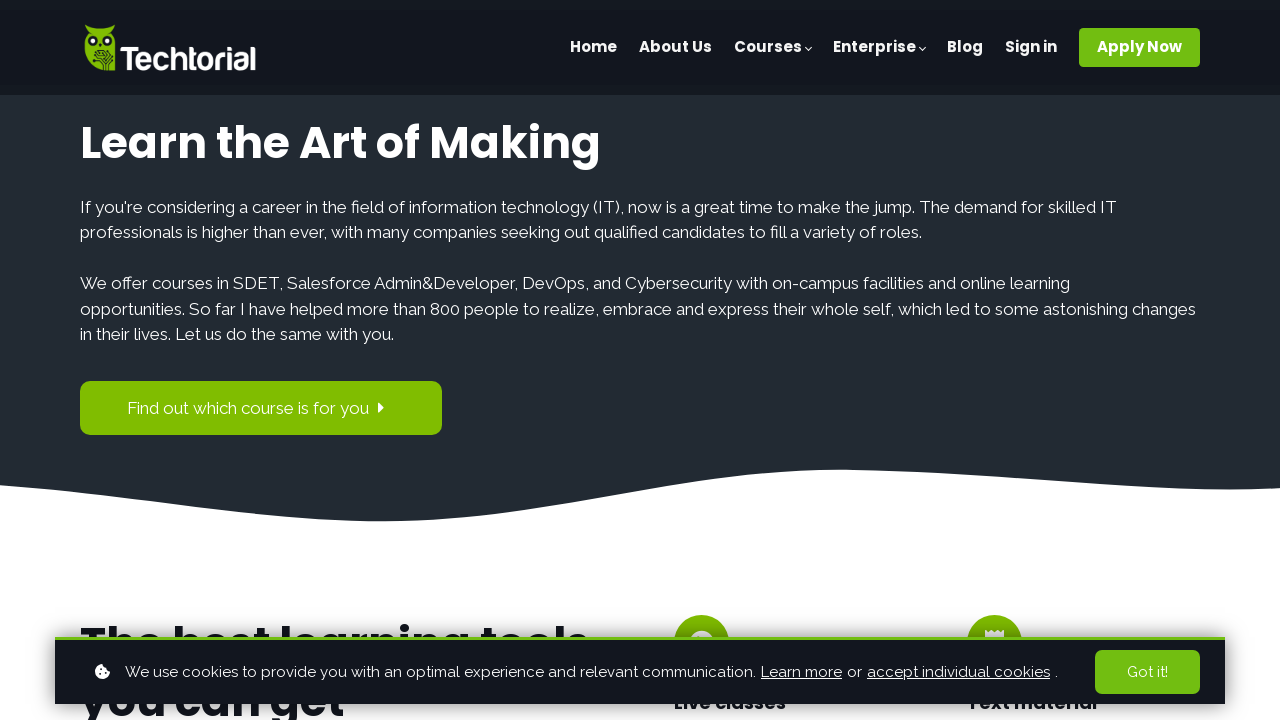

New page finished loading
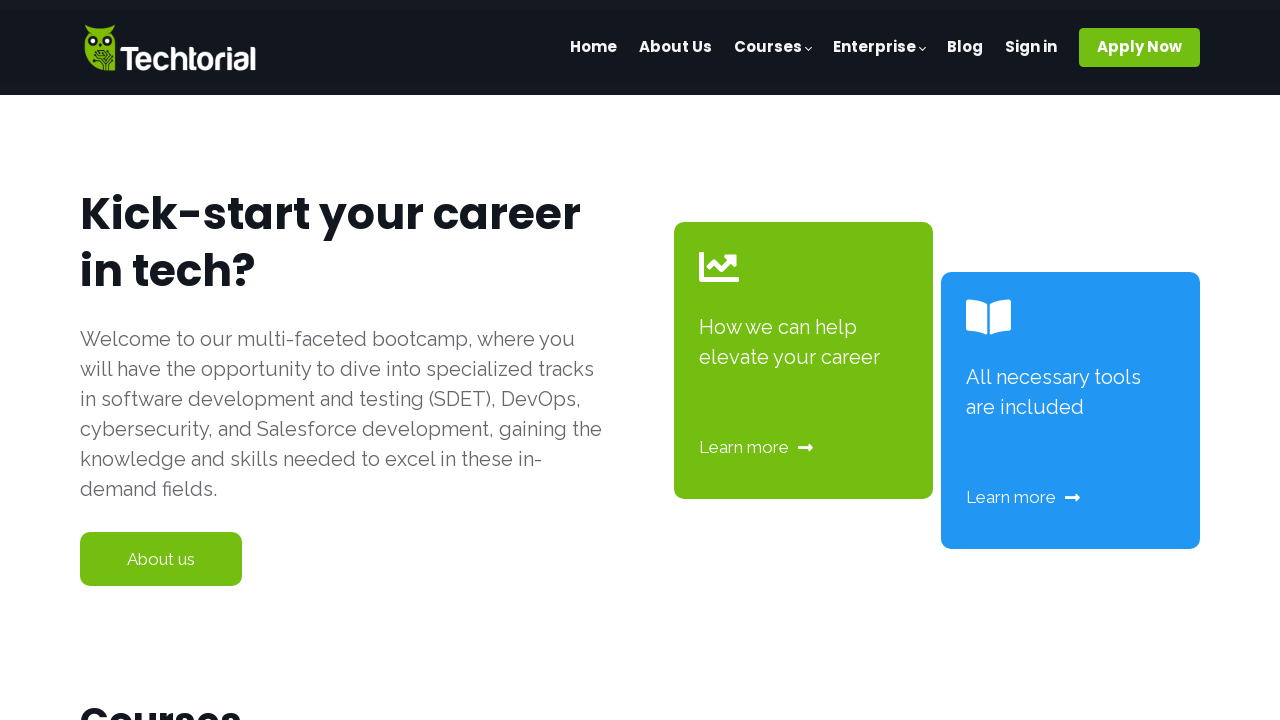

New page URL: https://www.techtorialacademy.com/courses
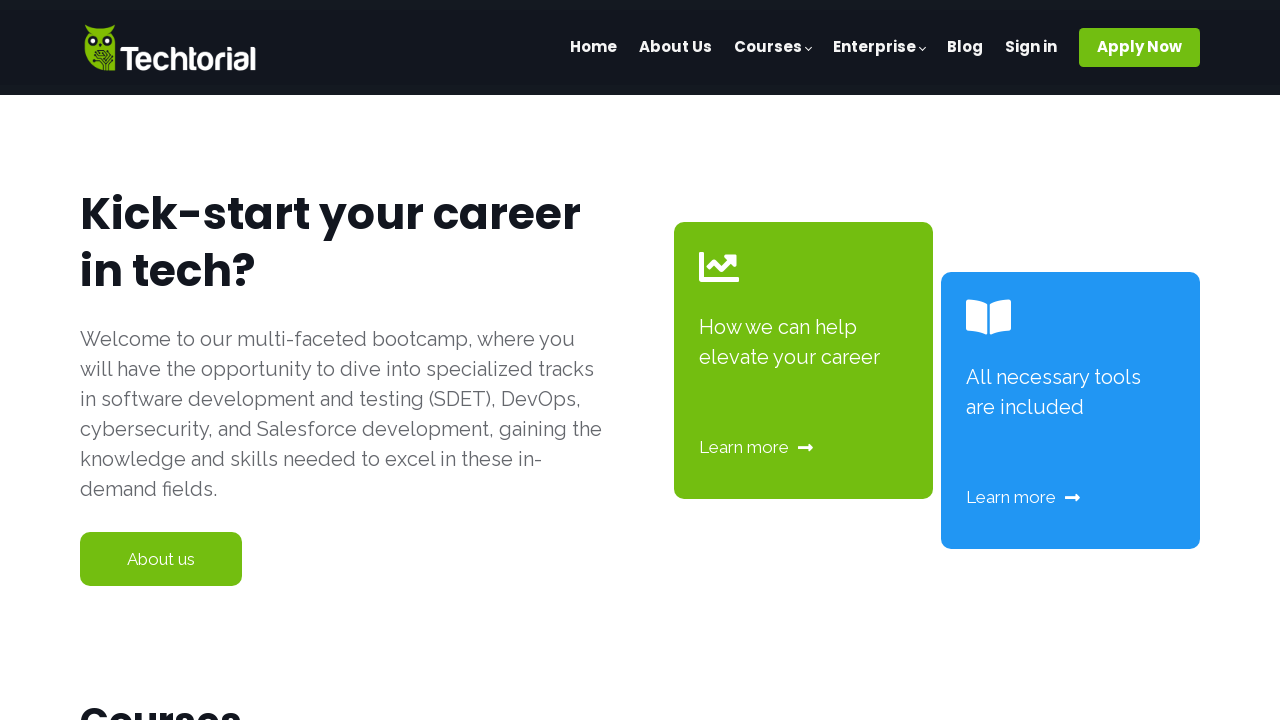

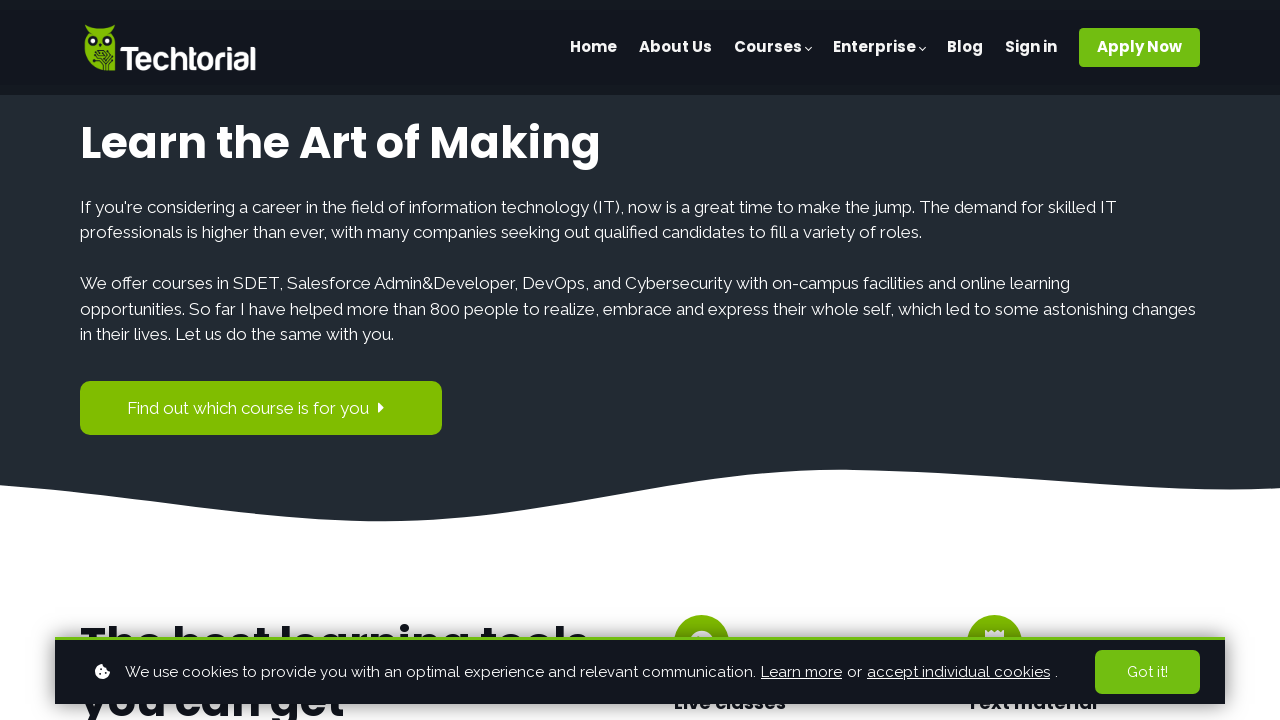